Fills out a practice registration form with personal details including name, email, gender, phone number, hobbies, address, and date of birth selections.

Starting URL: https://demoqa.com/automation-practice-form

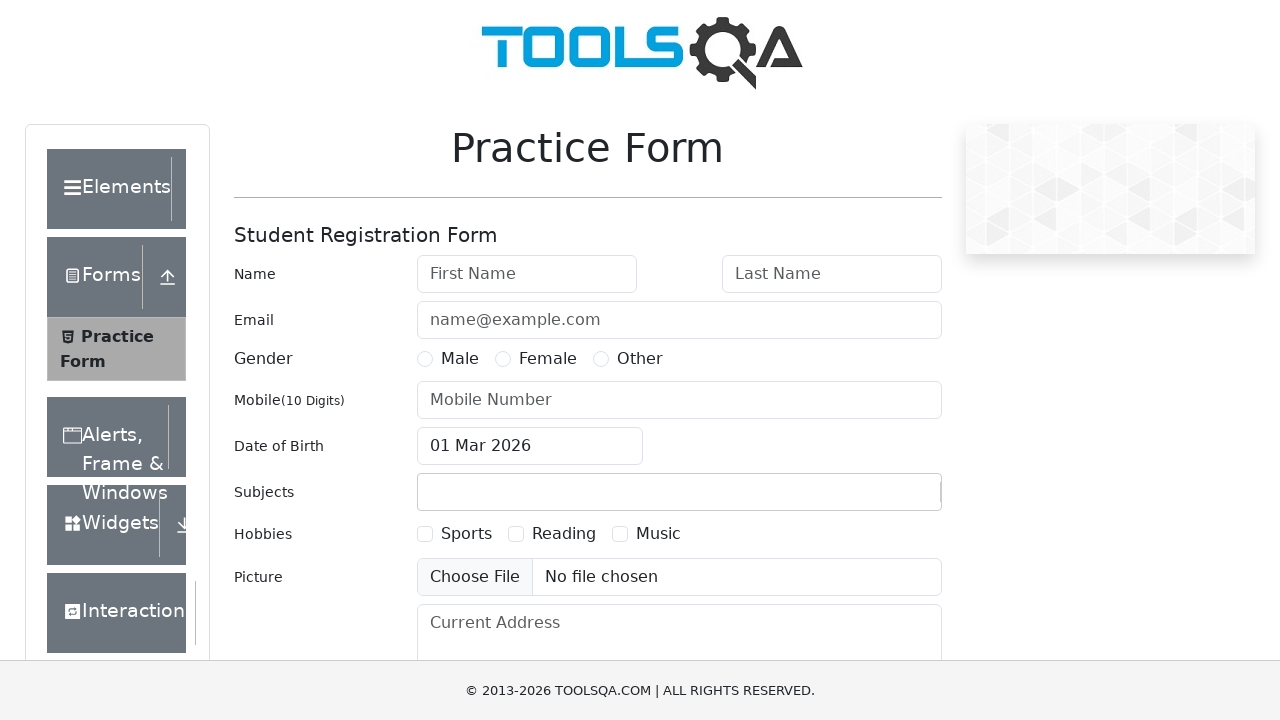

Filled first name field with 'Maria' on #firstName
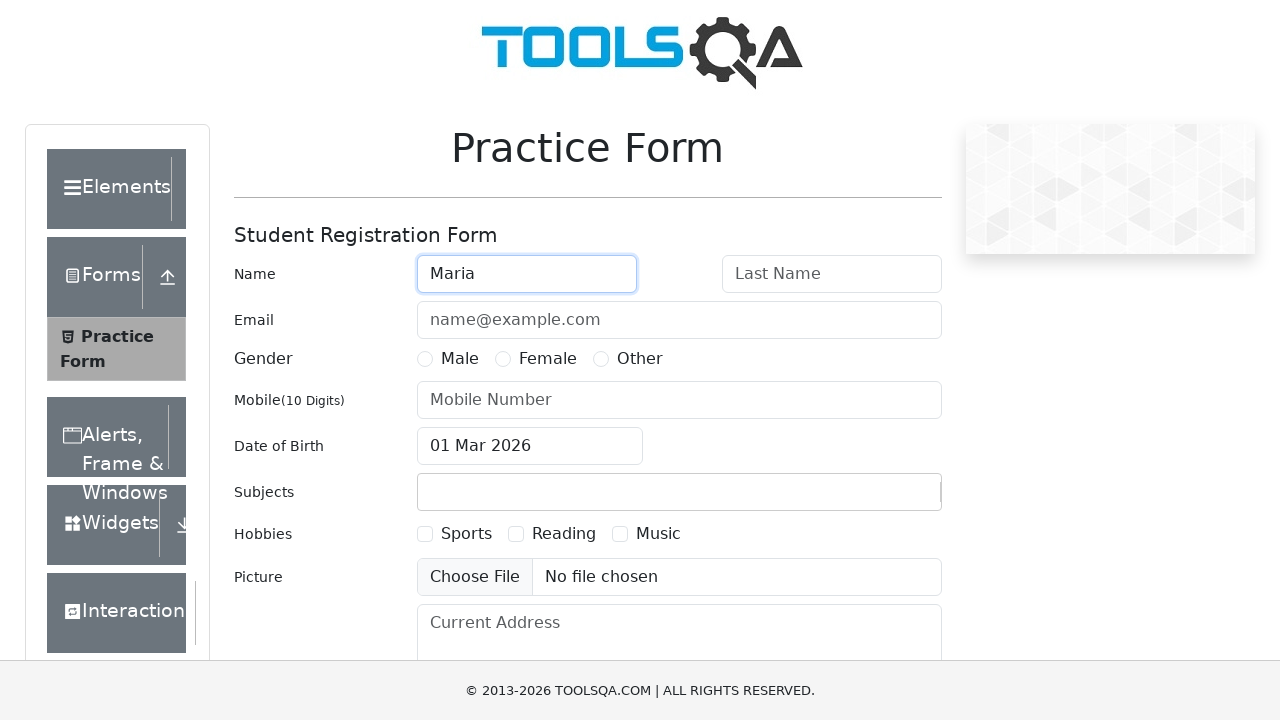

Filled last name field with 'Thompson' on #lastName
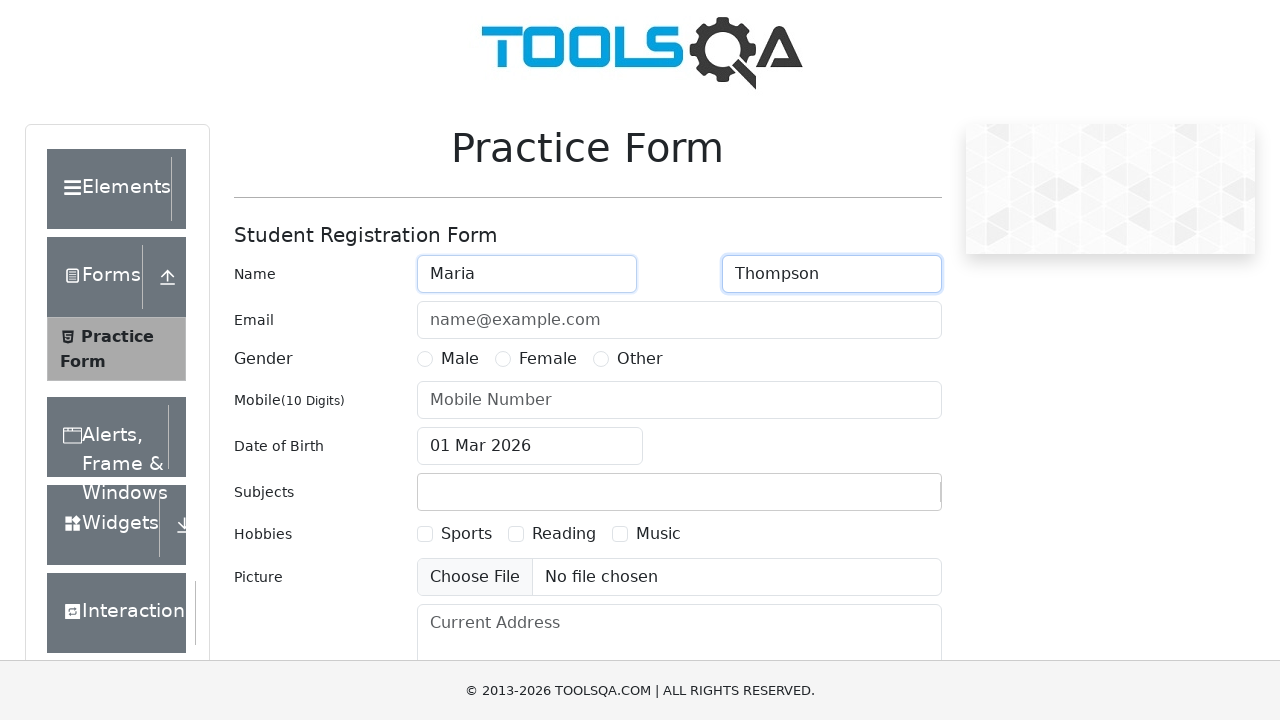

Filled email field with 'maria.thompson@example.com' on #userEmail
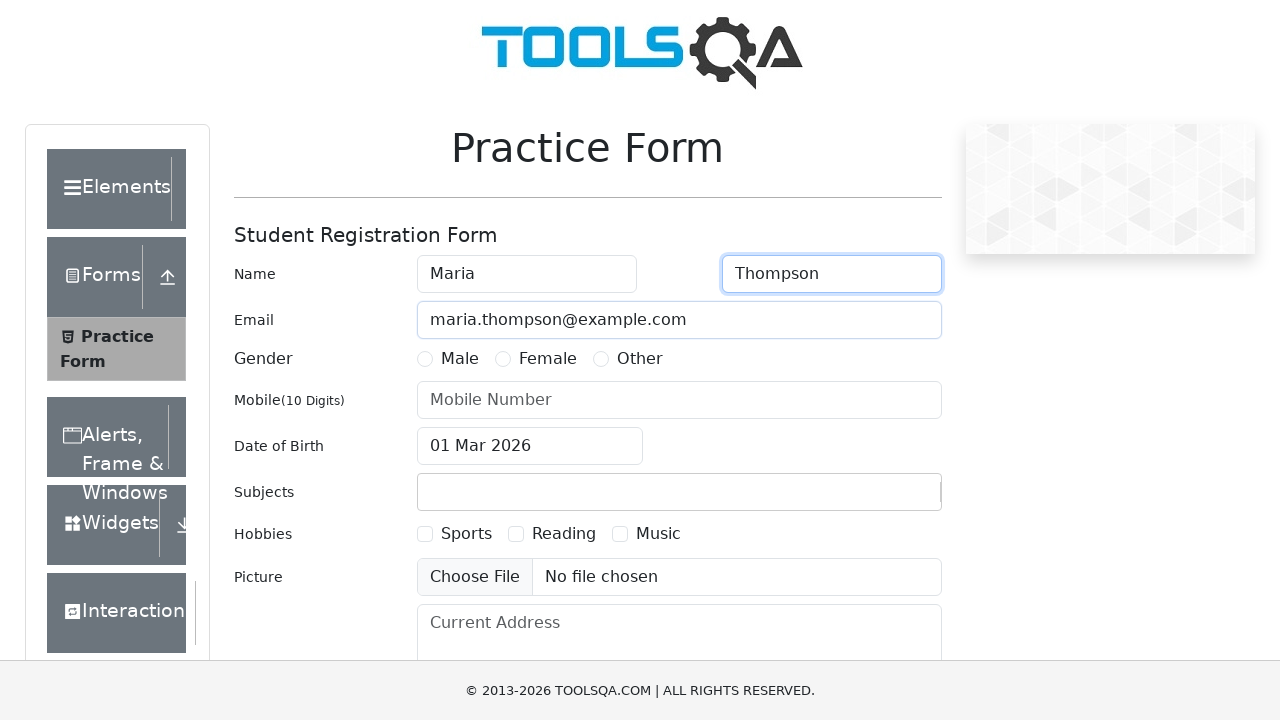

Selected Female gender option at (548, 359) on xpath=//label[text()='Female']
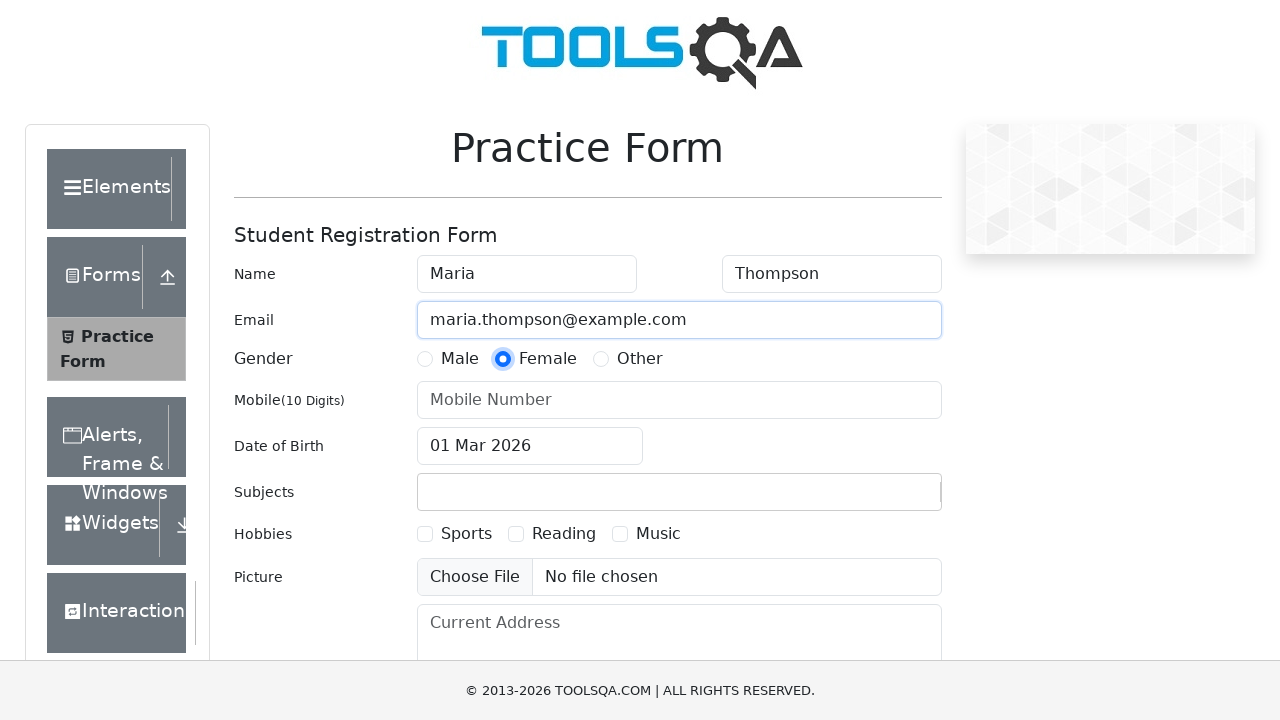

Filled phone number field with '7823456190' on #userNumber
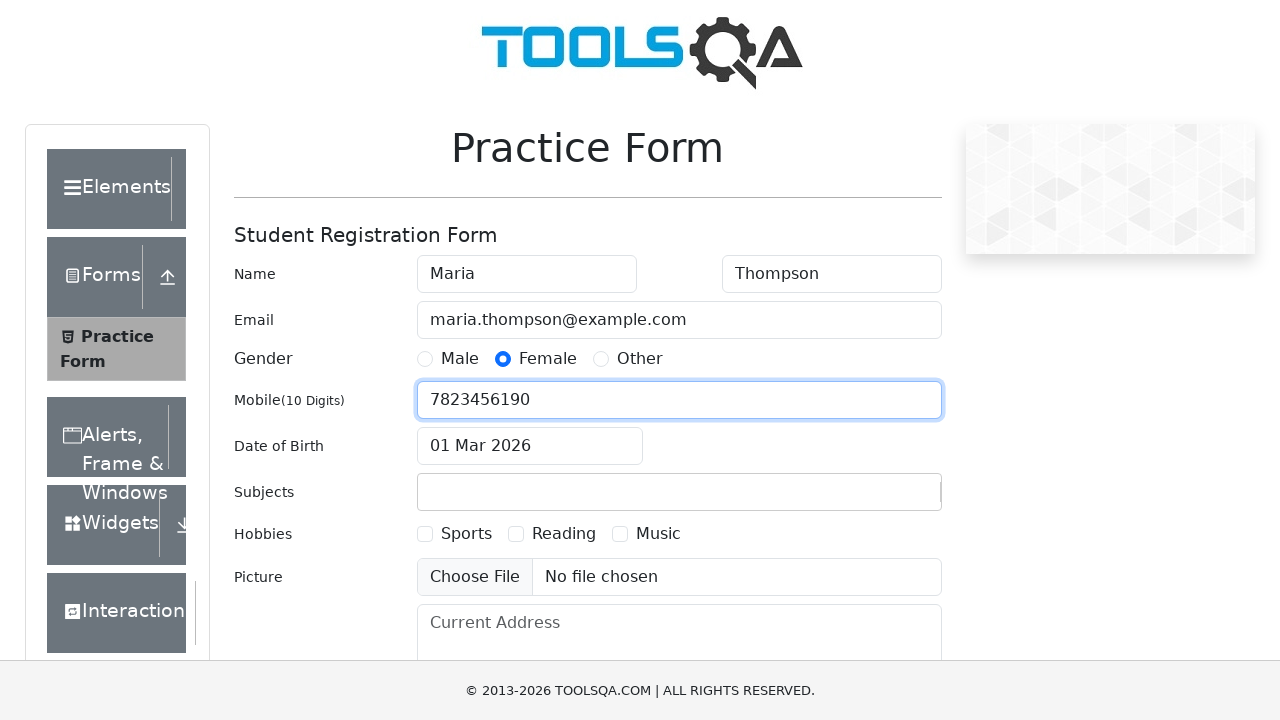

Selected Music hobby checkbox at (658, 534) on xpath=//label[text()='Music']
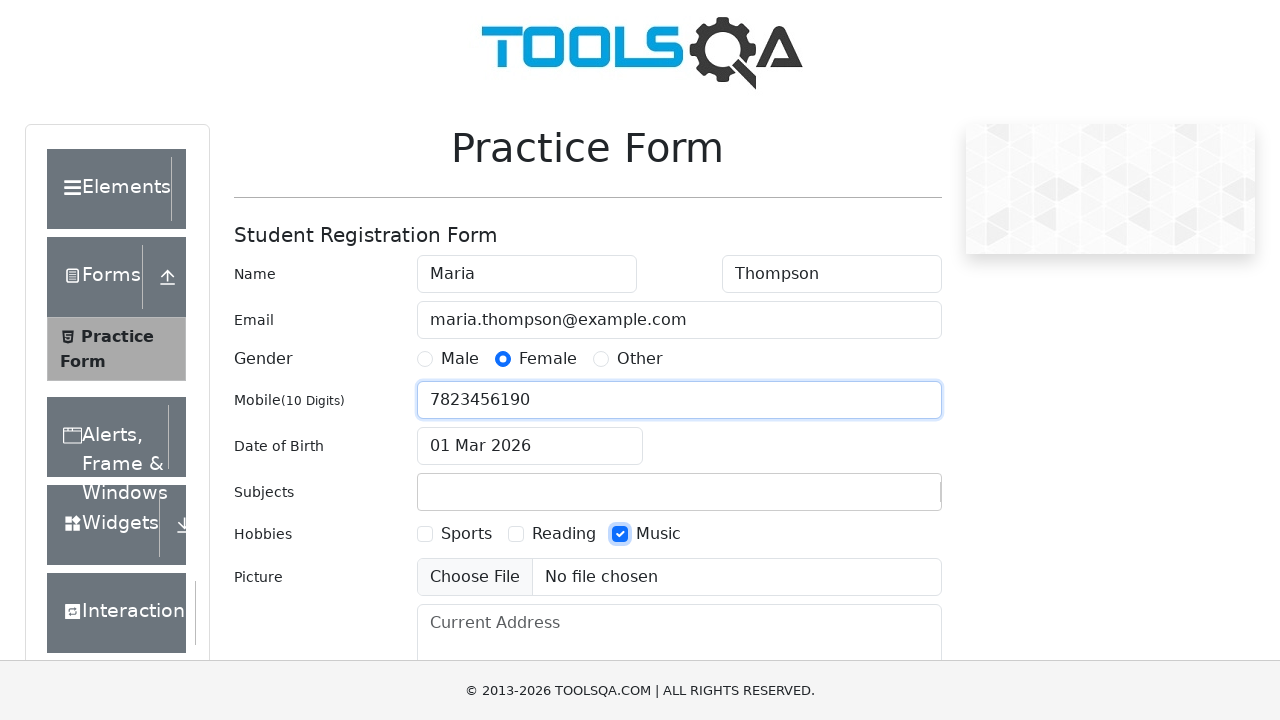

Selected Reading hobby checkbox at (564, 534) on xpath=//label[text()='Reading']
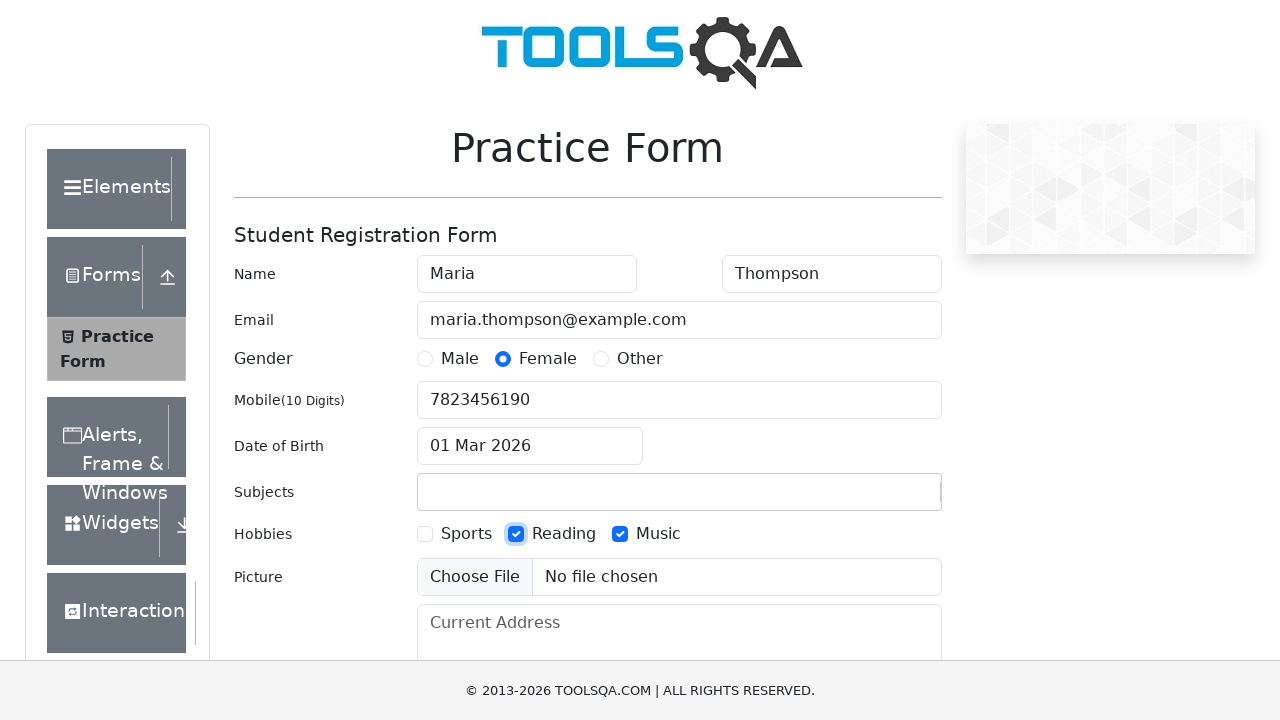

Selected Sports hobby checkbox at (466, 534) on xpath=//label[text()='Sports']
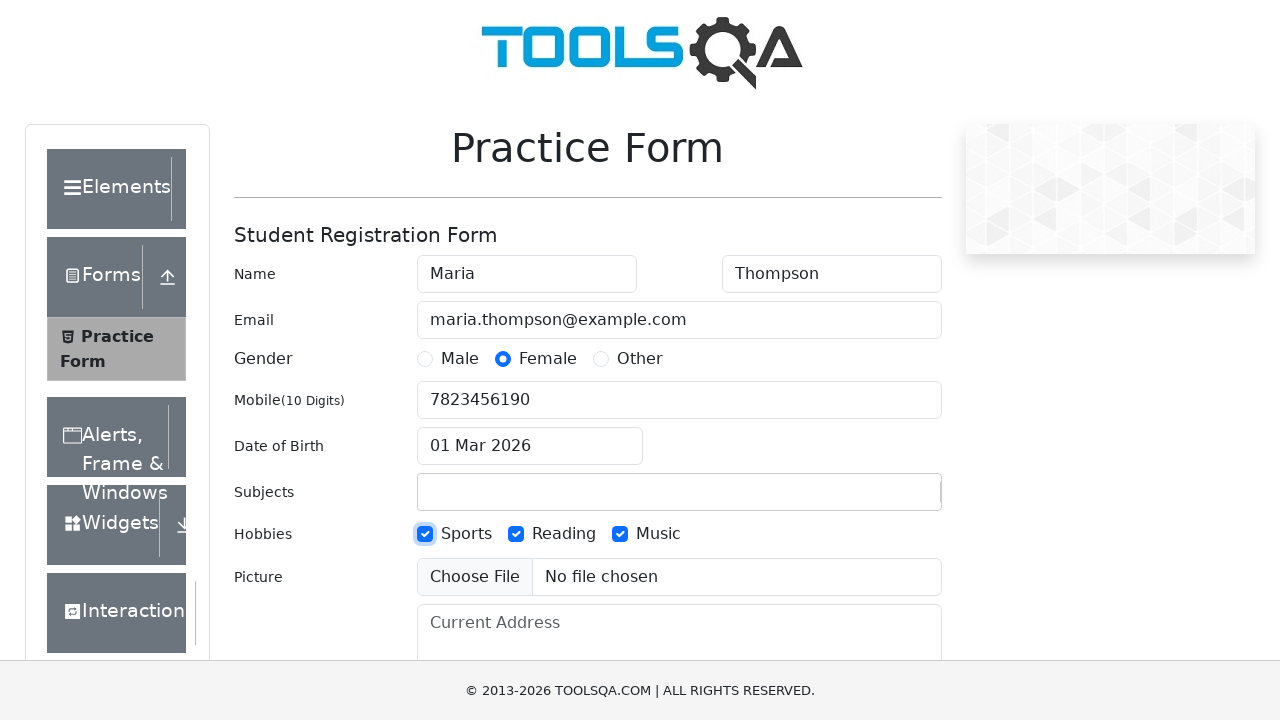

Filled current address field with '123 Oak Street, Apt 4B, Springfield, IL 62701' on #currentAddress
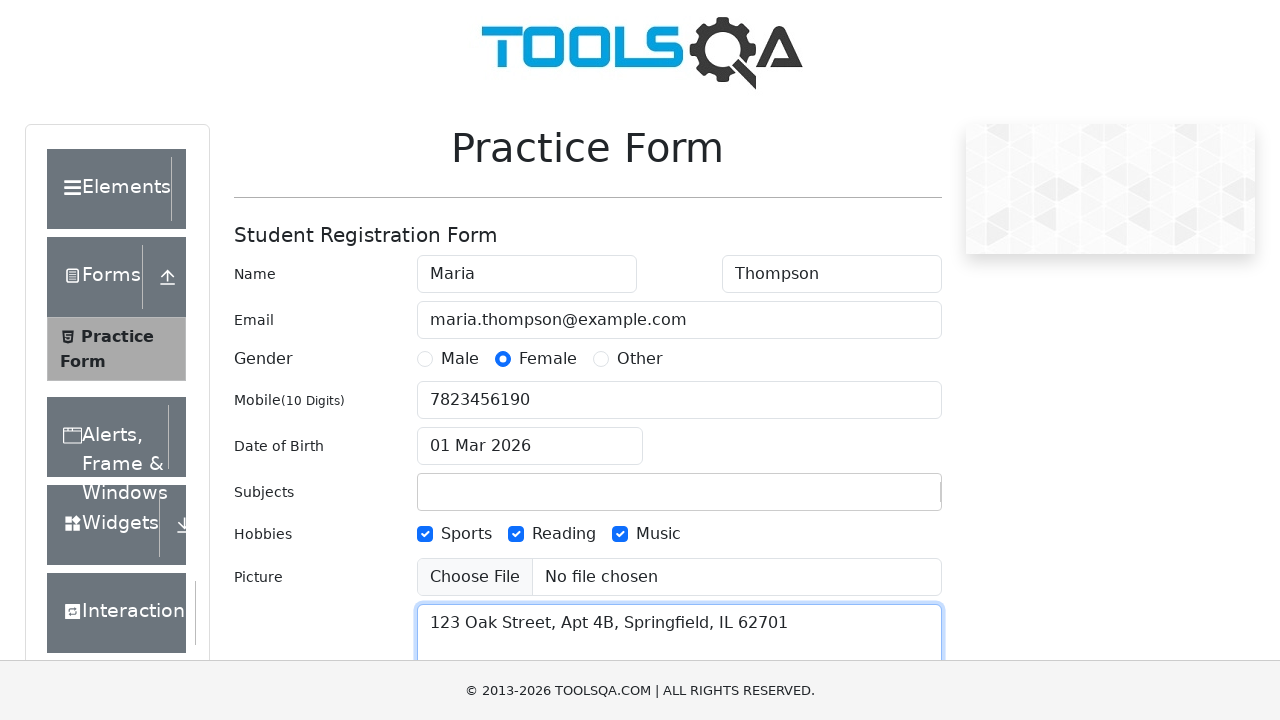

Clicked date of birth input to open calendar picker at (530, 446) on #dateOfBirthInput
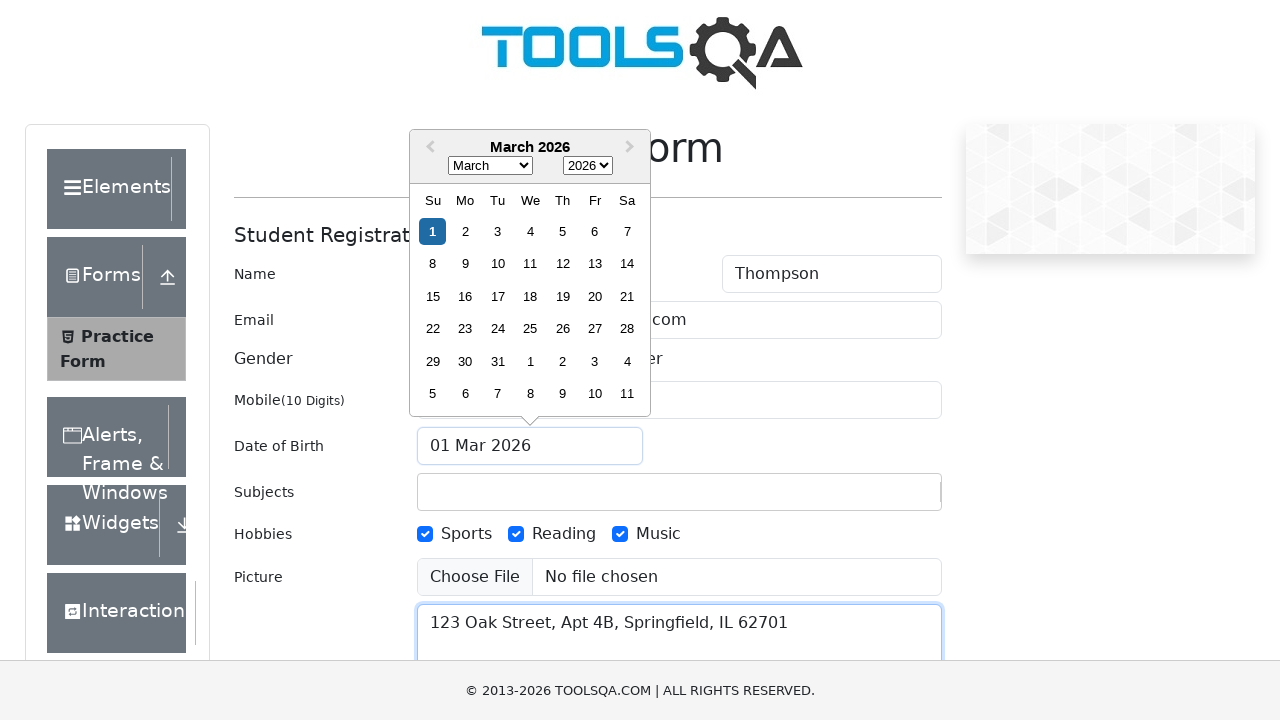

Selected January month from date picker on .react-datepicker__month-select
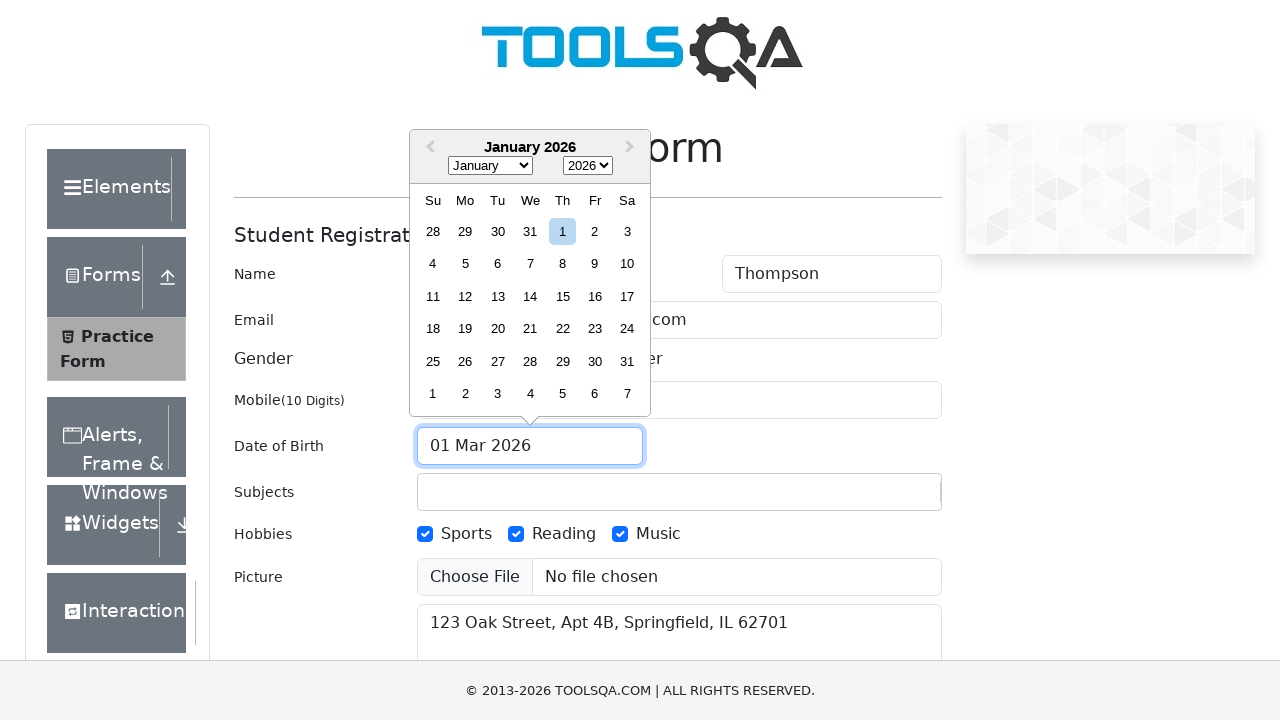

Selected year from date picker (index 20) on .react-datepicker__year-select
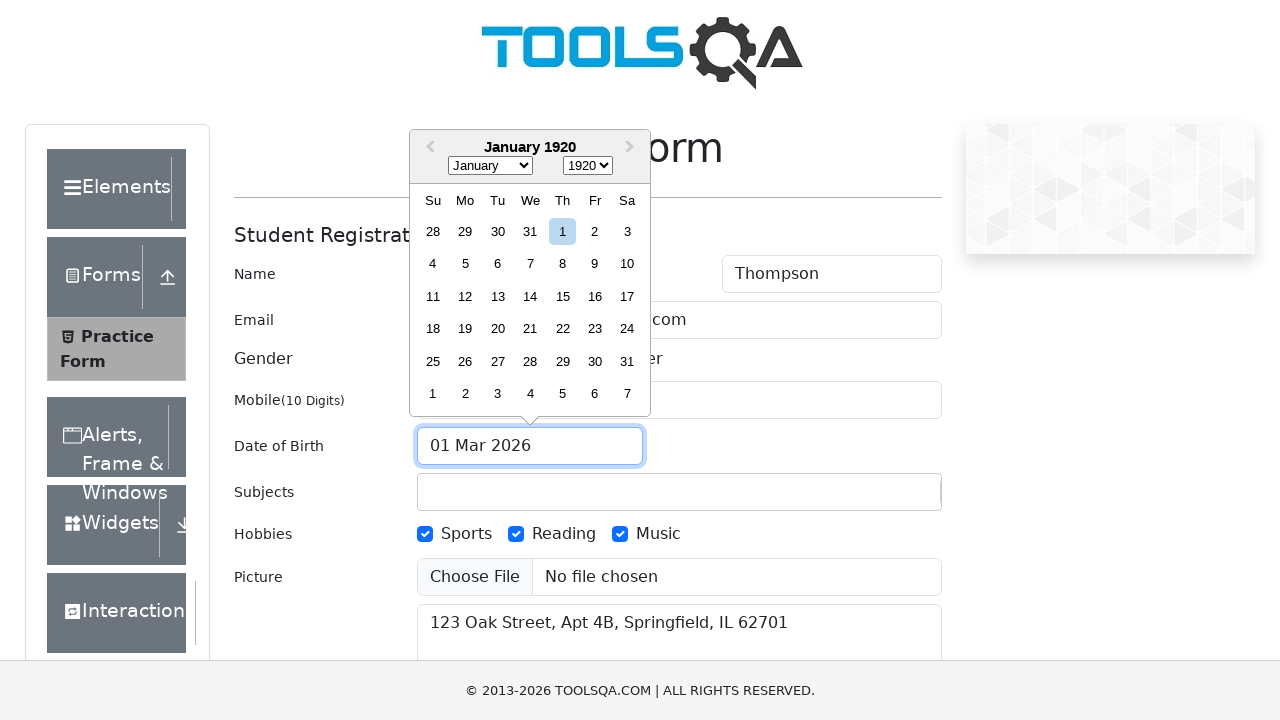

Selected day 8 from calendar at (562, 264) on .react-datepicker__day--008:not(.react-datepicker__day--outside-month)
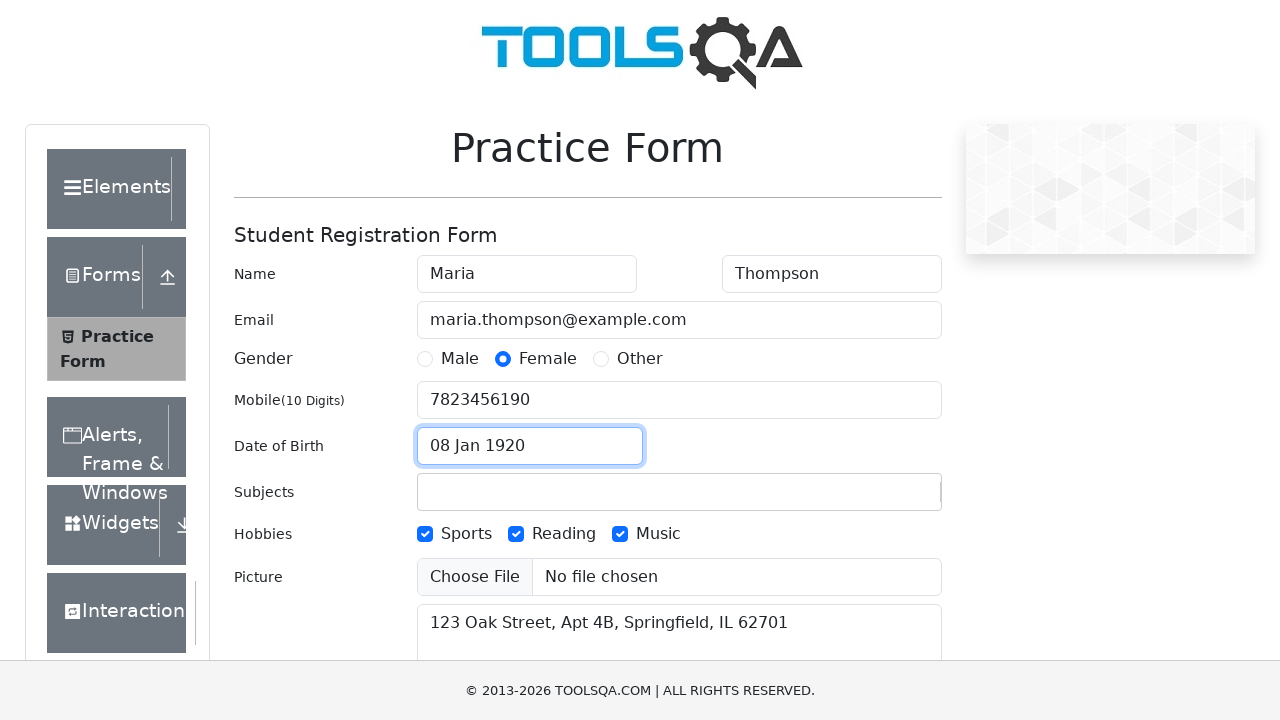

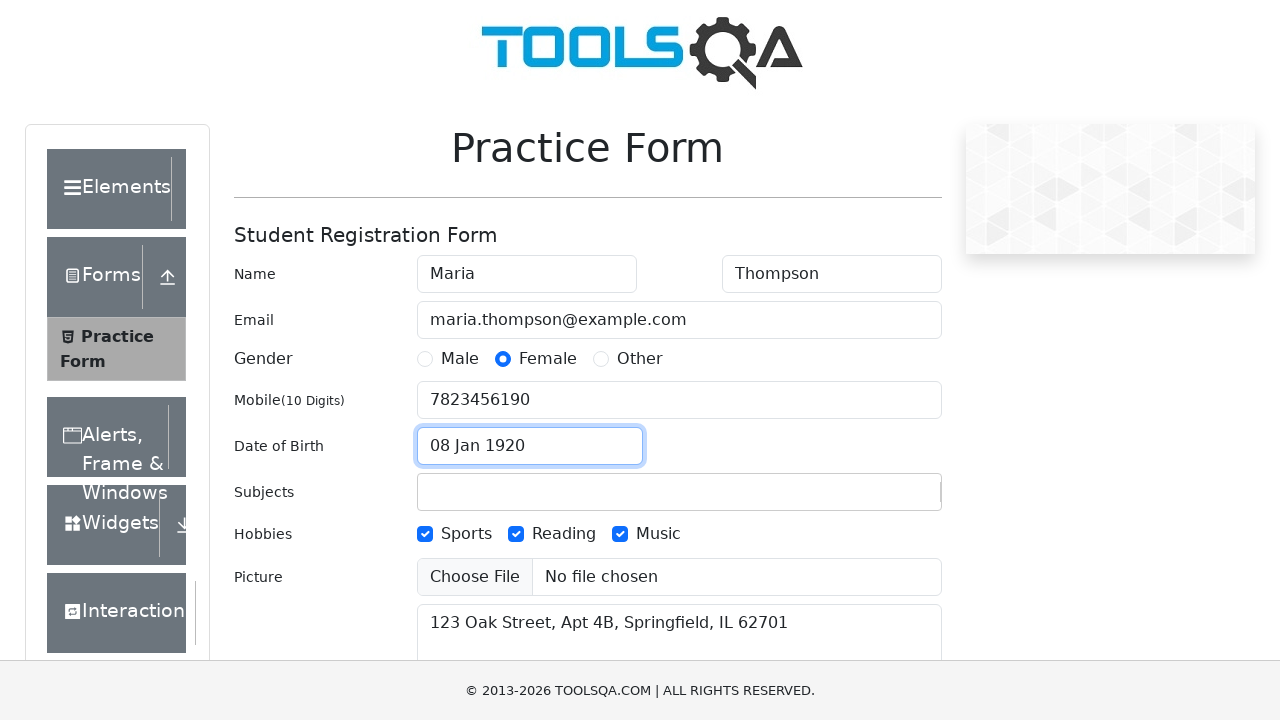